Navigates to ICICI Lombard website and verifies that the menu navigation tabs are present and loaded

Starting URL: https://www.icicilombard.com/

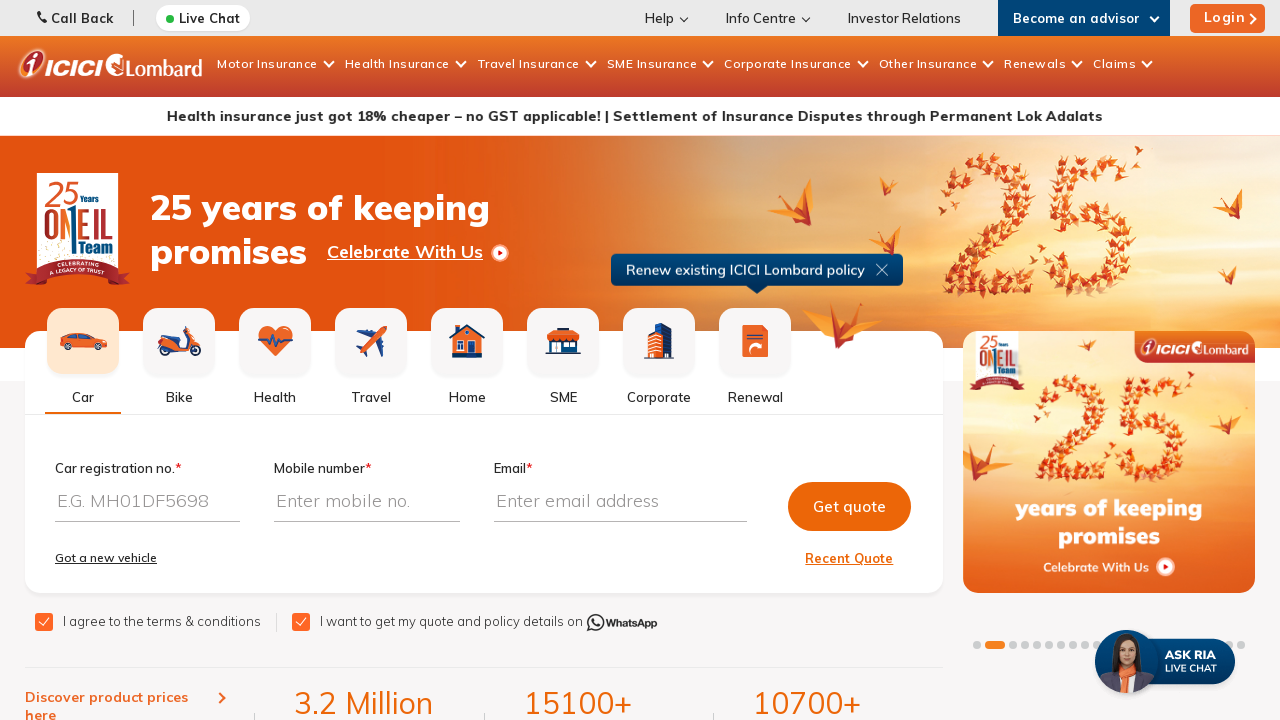

Navigated to ICICI Lombard website
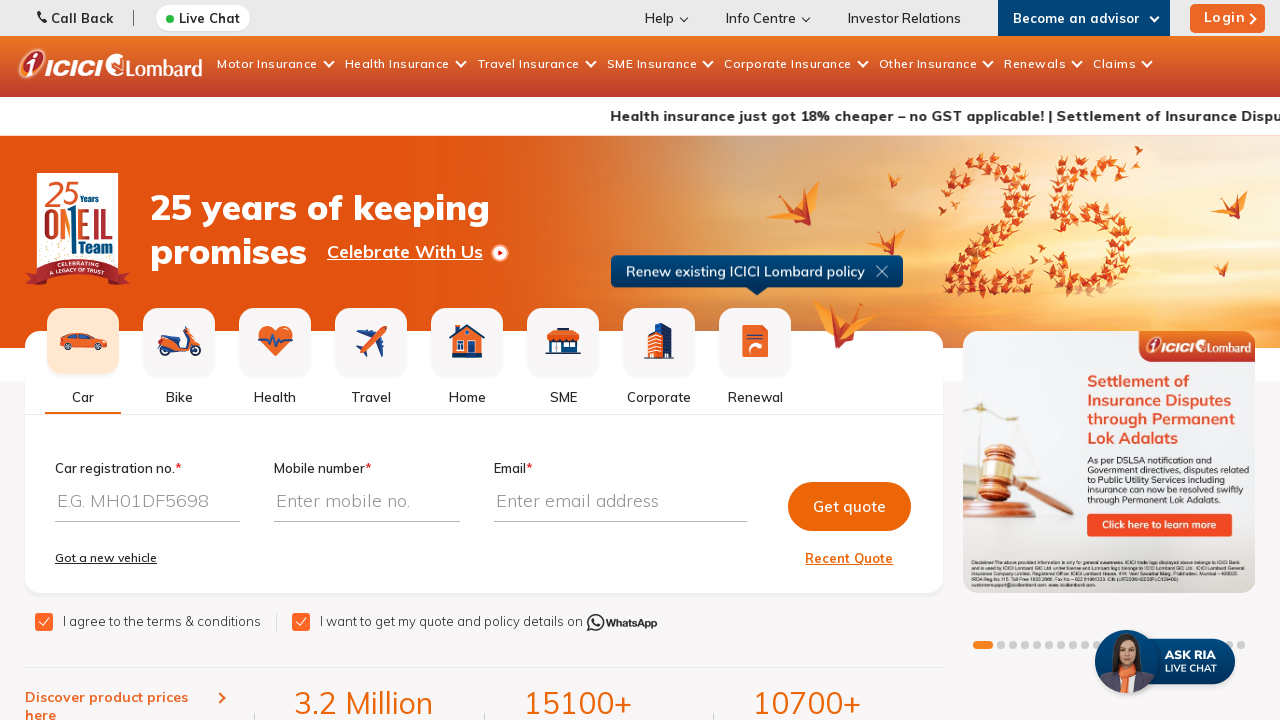

Menu tabs selector became visible
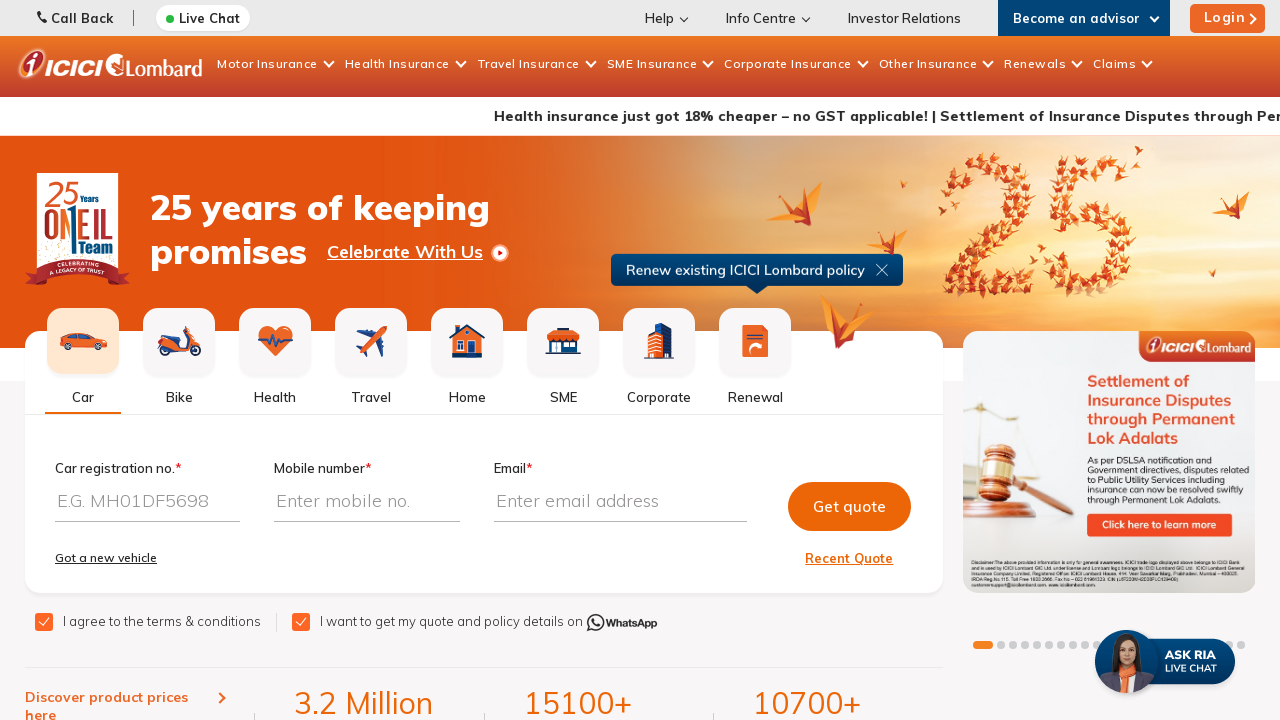

Located menu tabs on the page
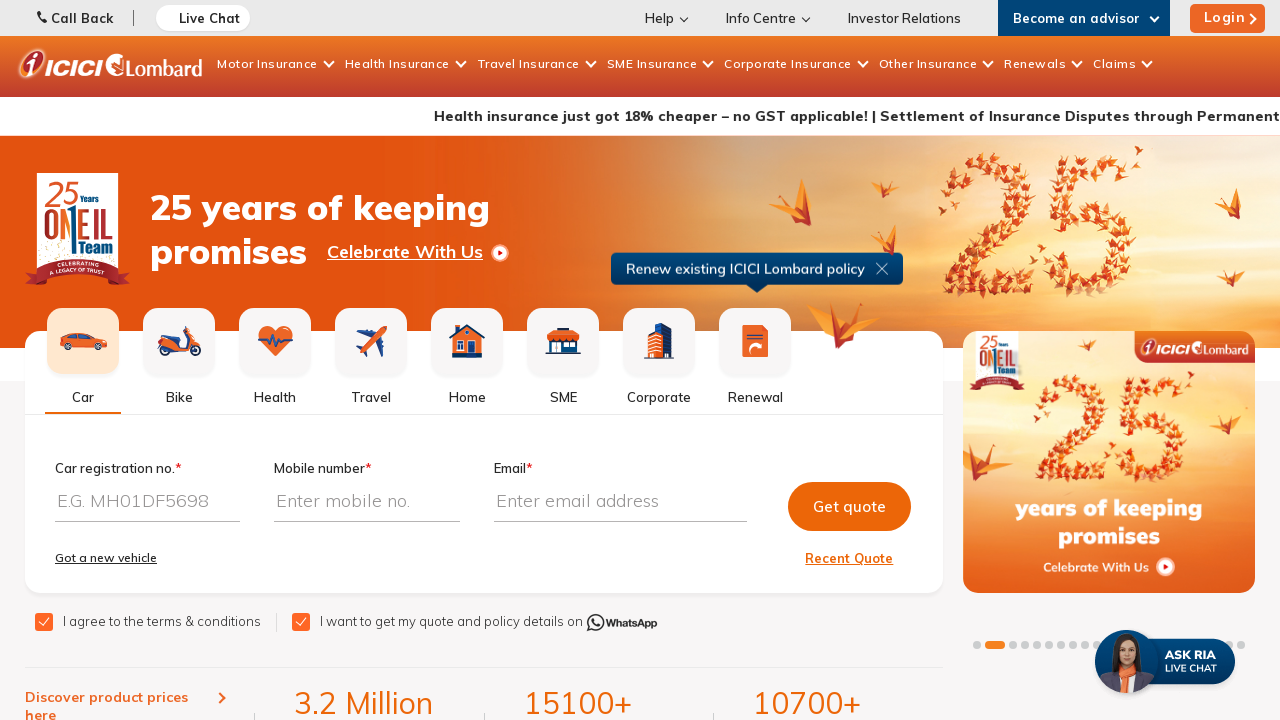

Verified that 62 menu tabs are present on the page
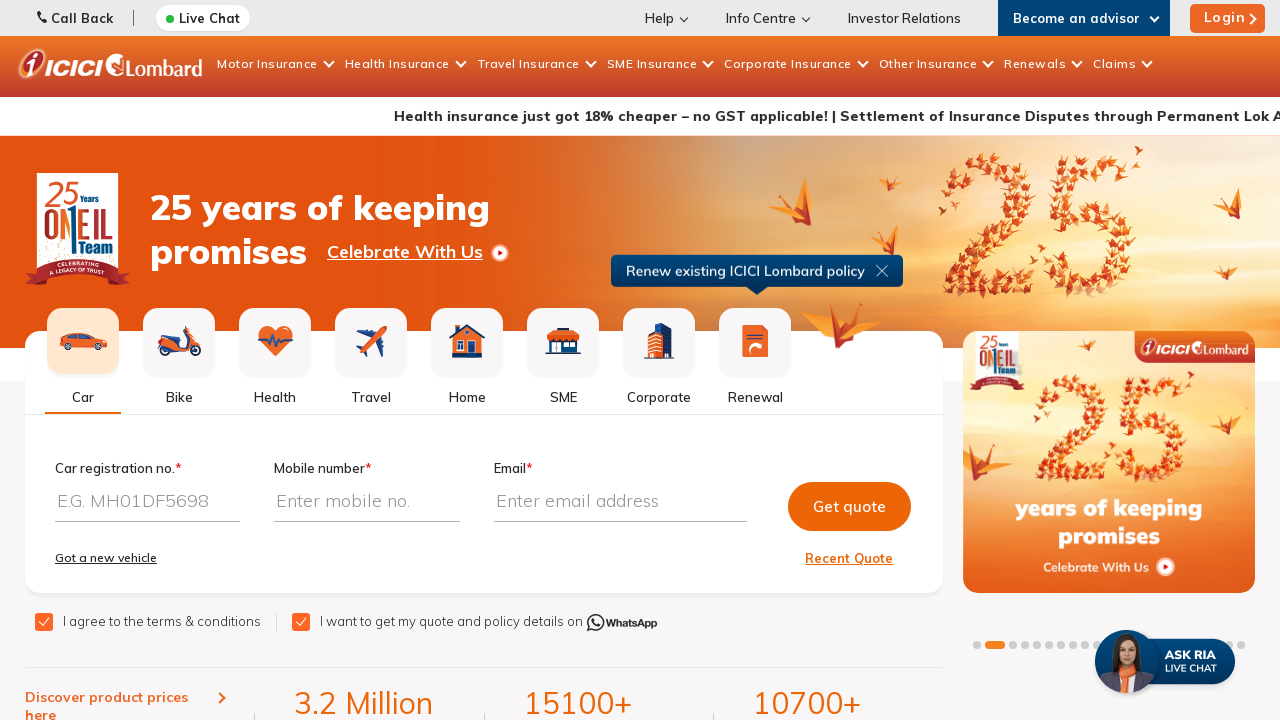

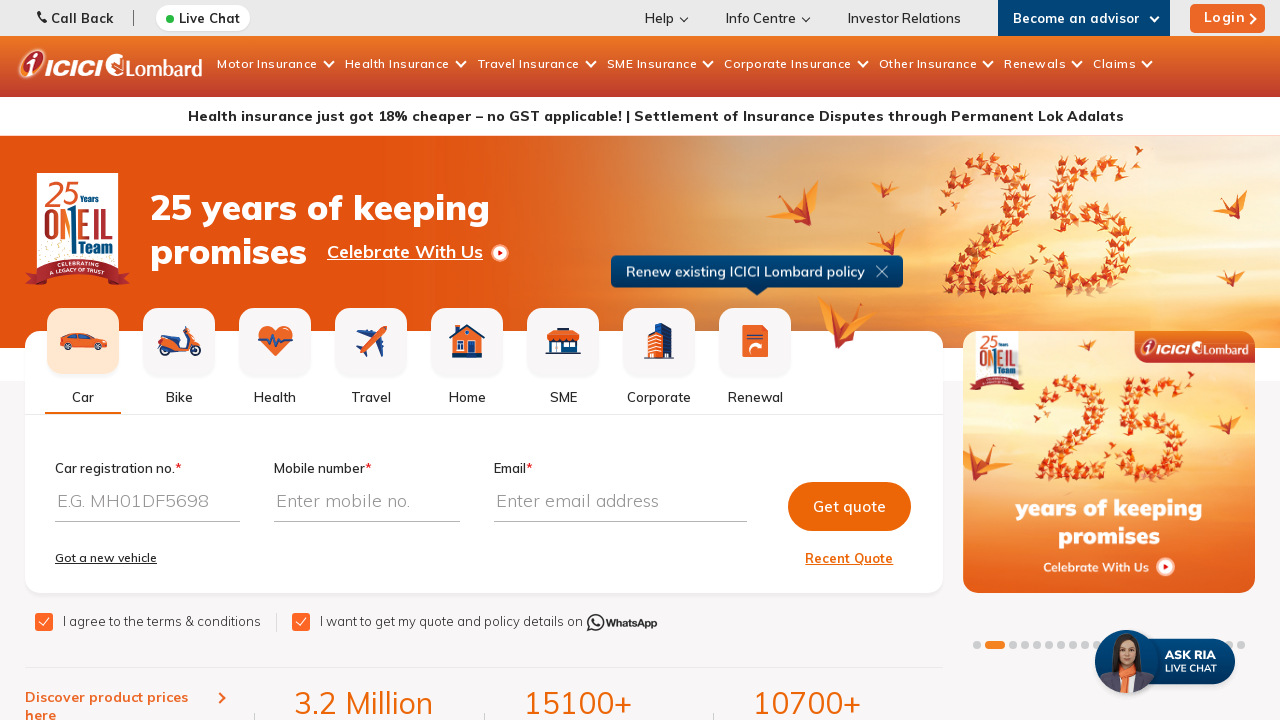